Tests handling a confirmation alert by clicking a button and dismissing the confirmation dialog

Starting URL: https://demoqa.com/alerts

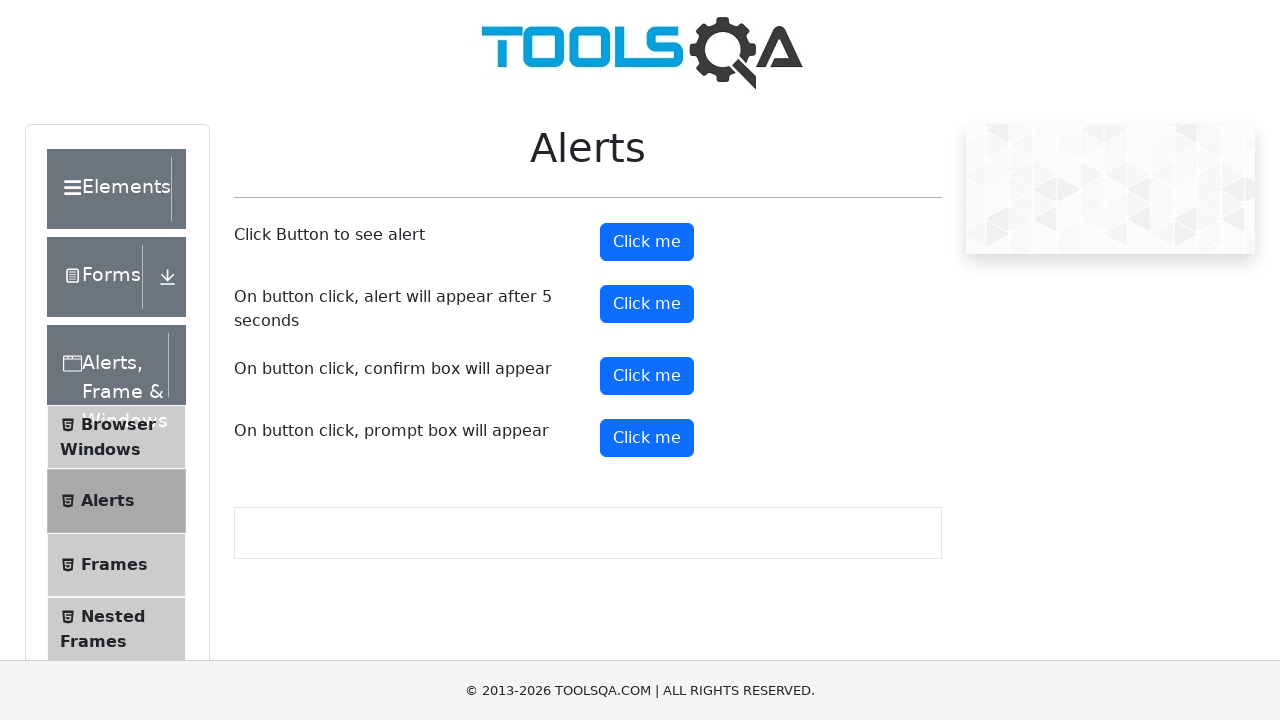

Set up dialog handler to dismiss confirmation alerts
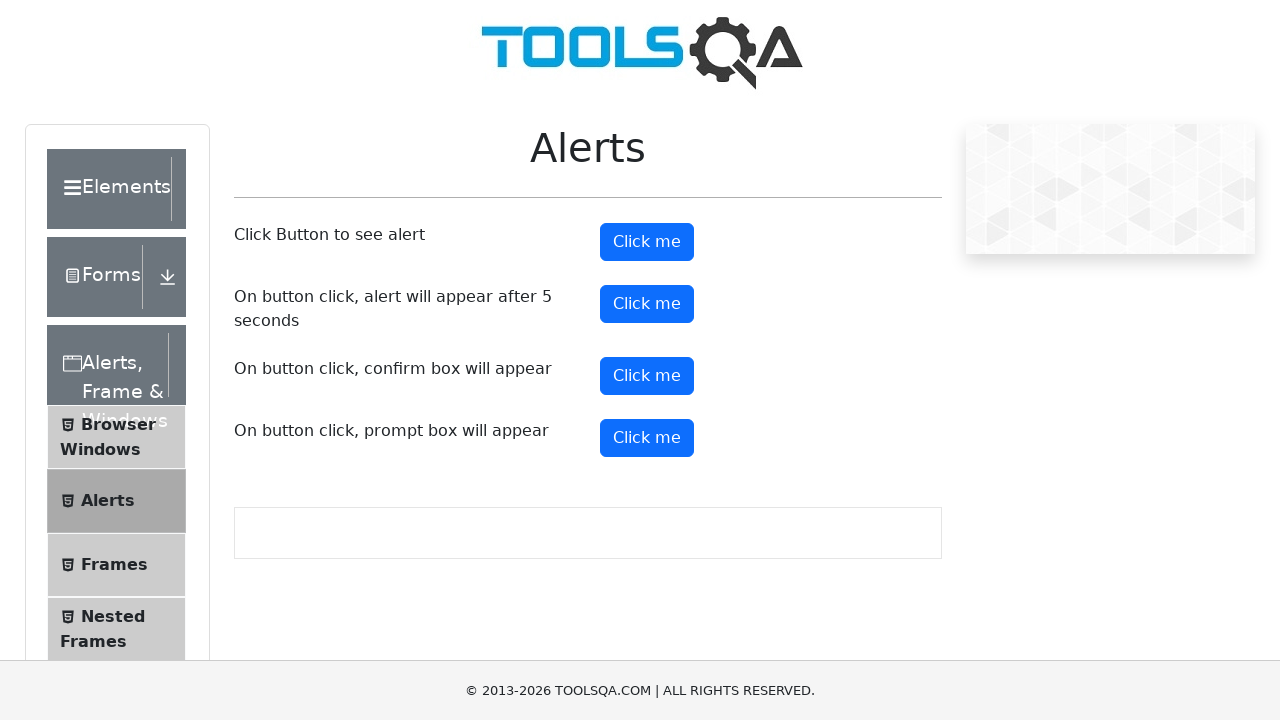

Clicked confirmation alert button at (647, 376) on button#confirmButton
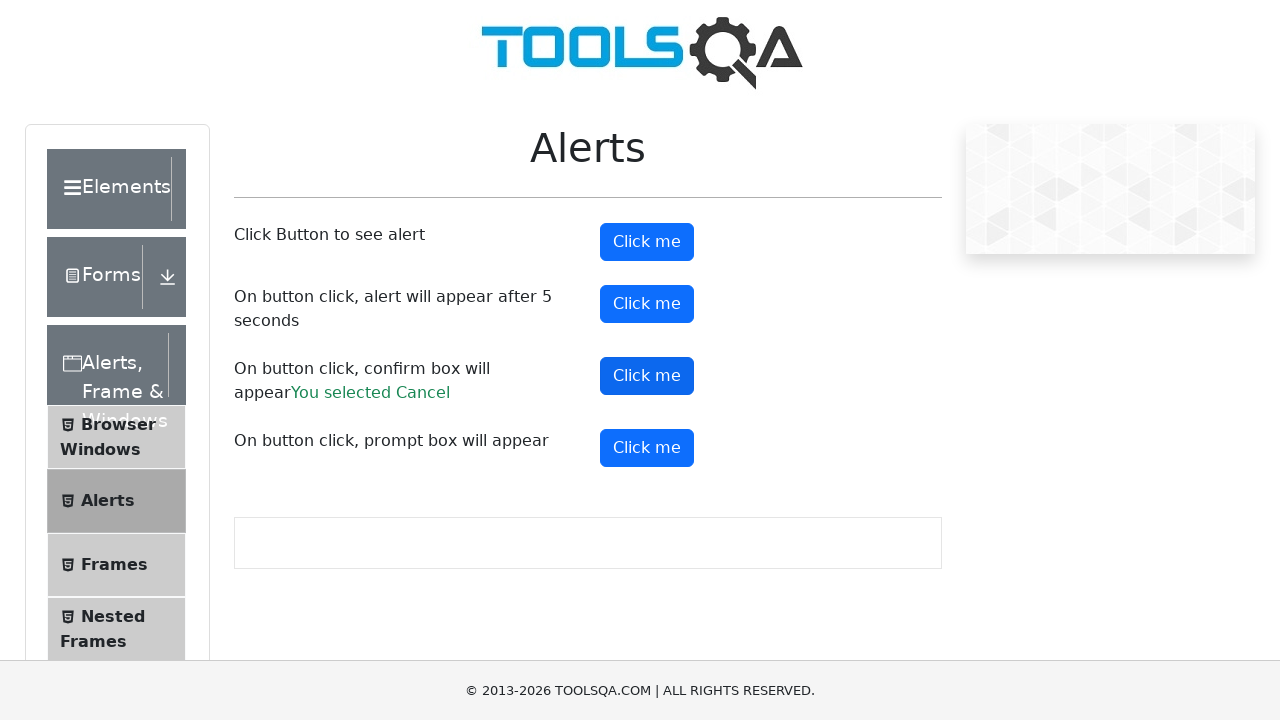

Confirmation result message appeared after dismissing dialog
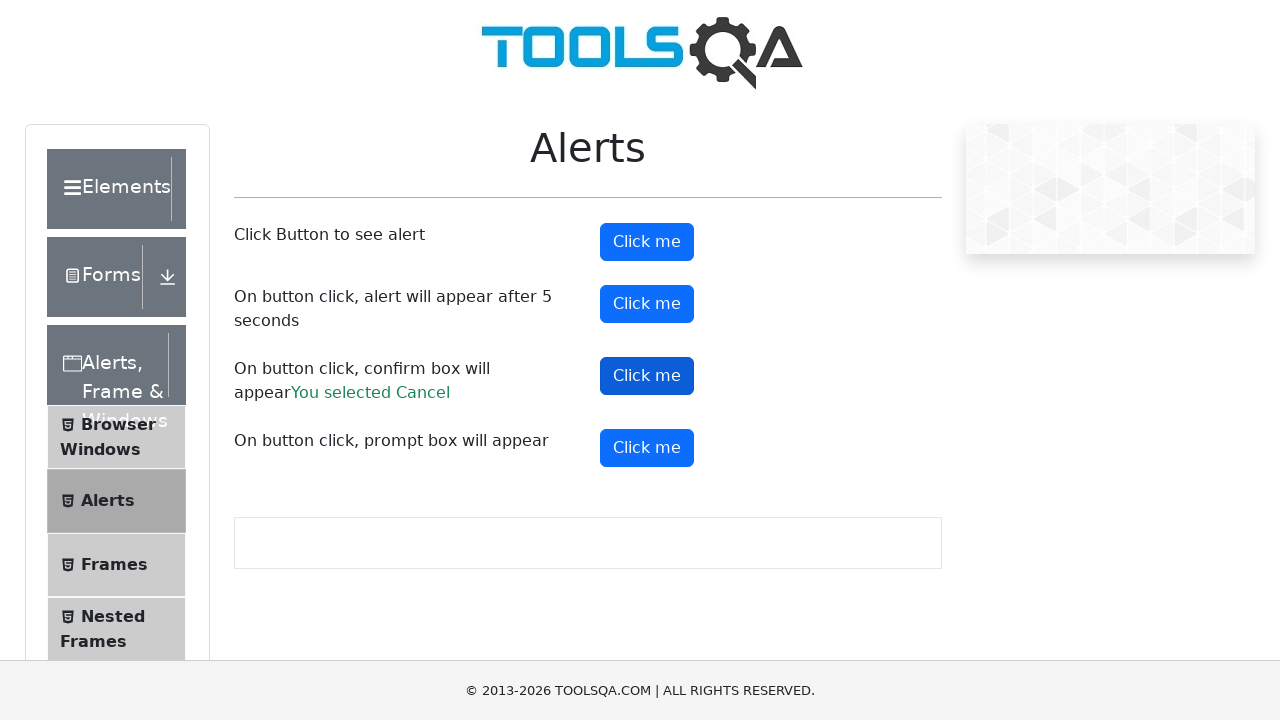

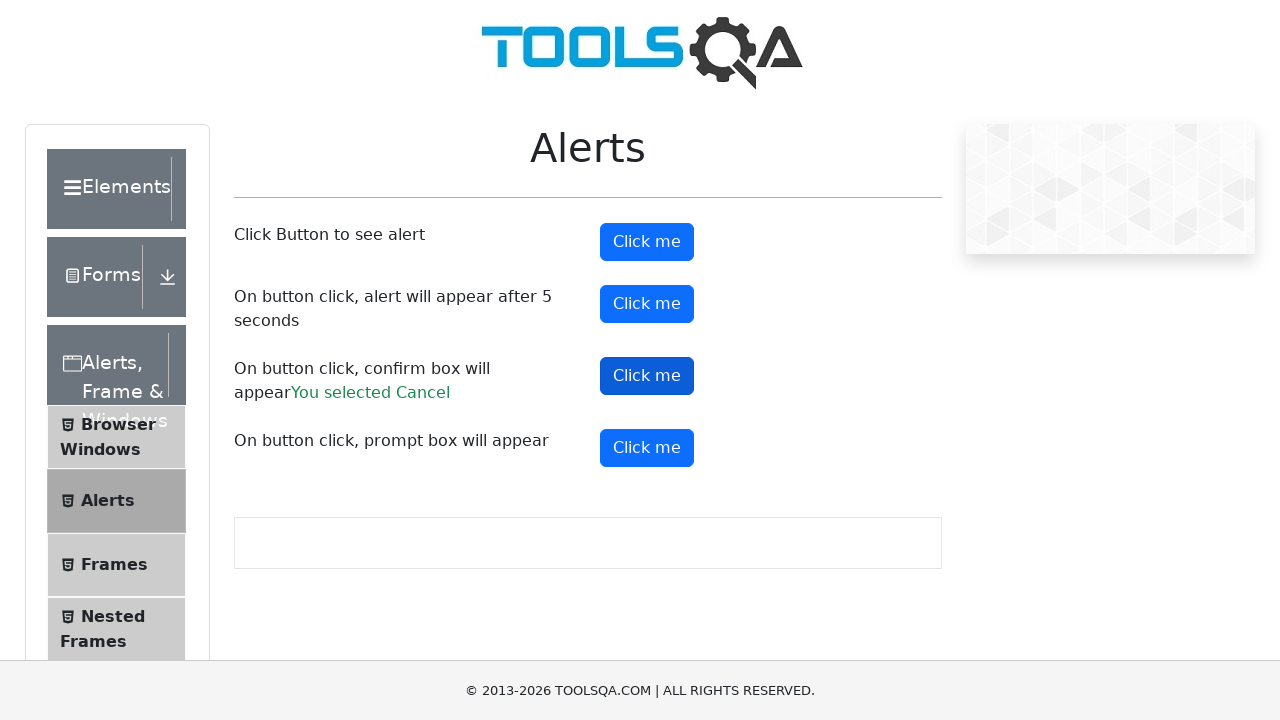